Demonstrates finding an element by tag name on the forgot password page and entering an email address in the input field

Starting URL: https://the-internet.herokuapp.com/forgot_password

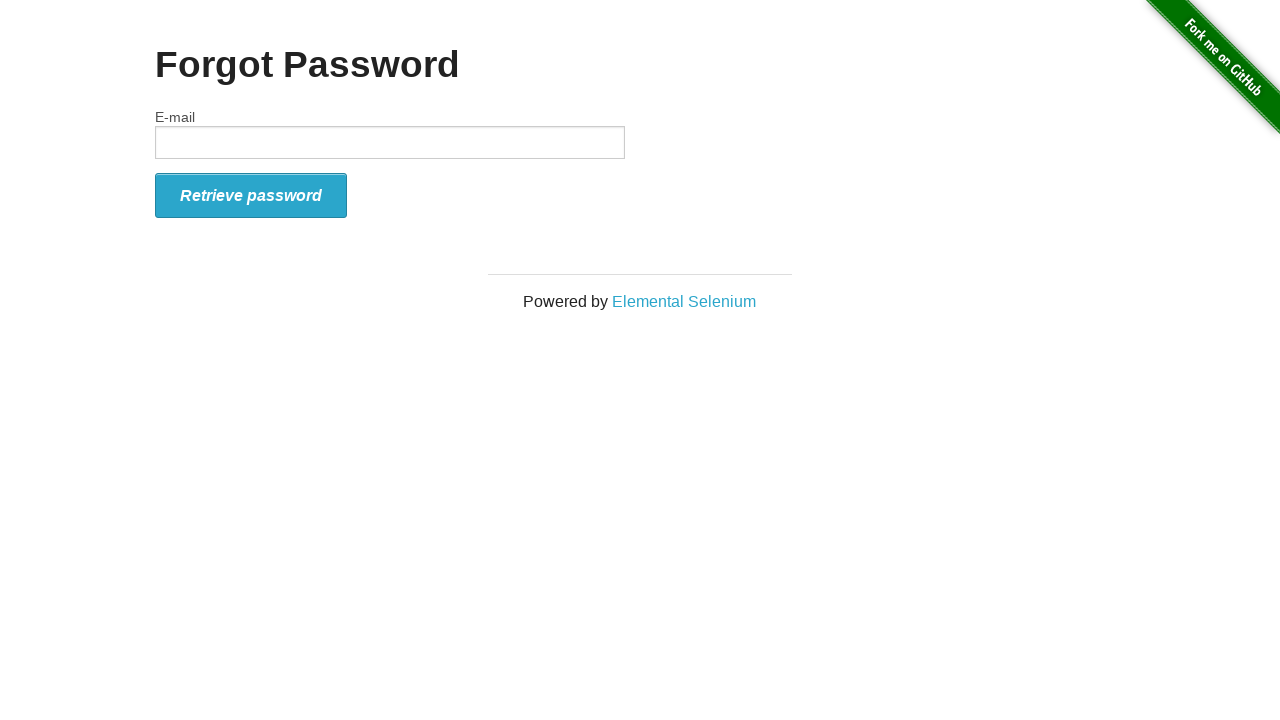

Navigated to forgot password page
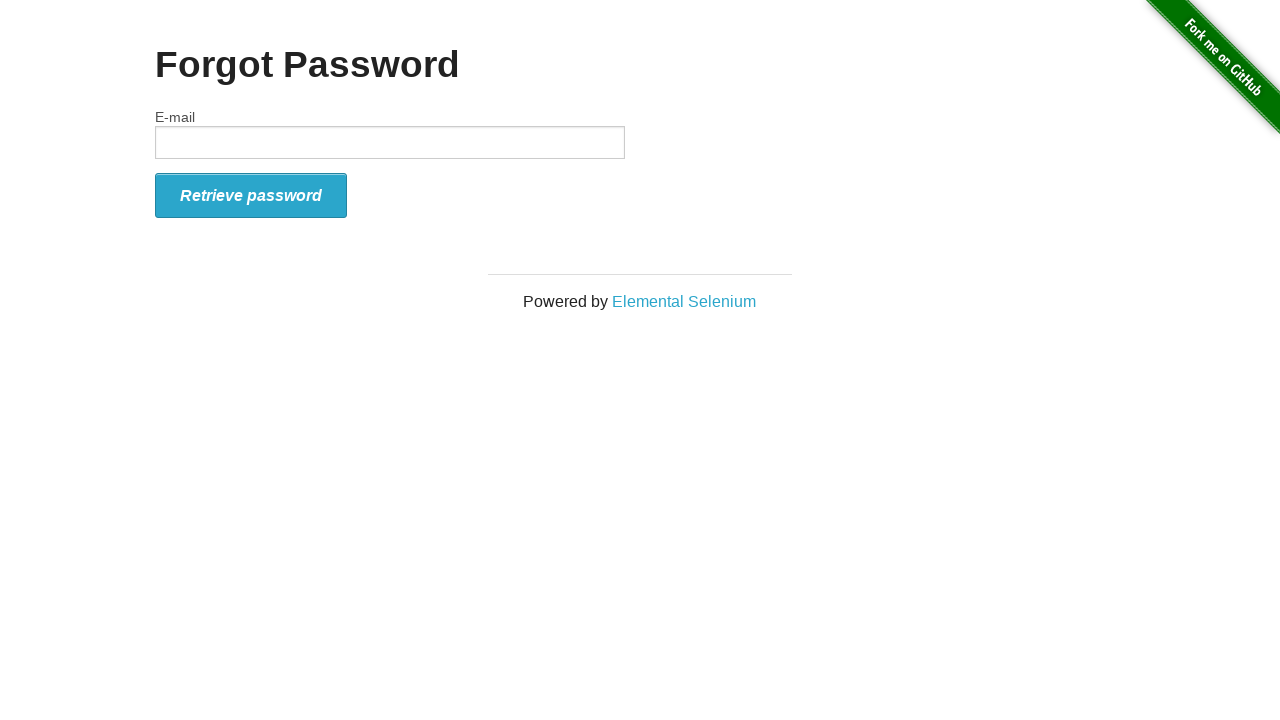

Filled email input field with 'sample.user@testmail.org' using tag name locator on input
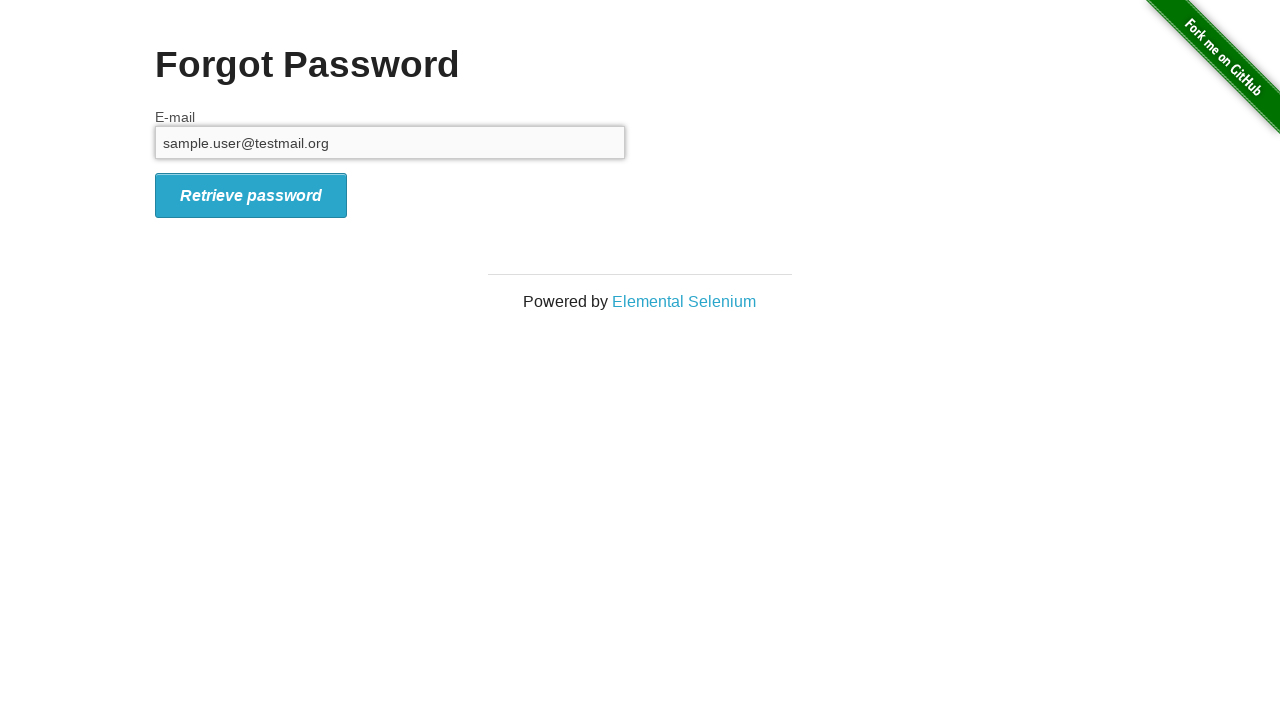

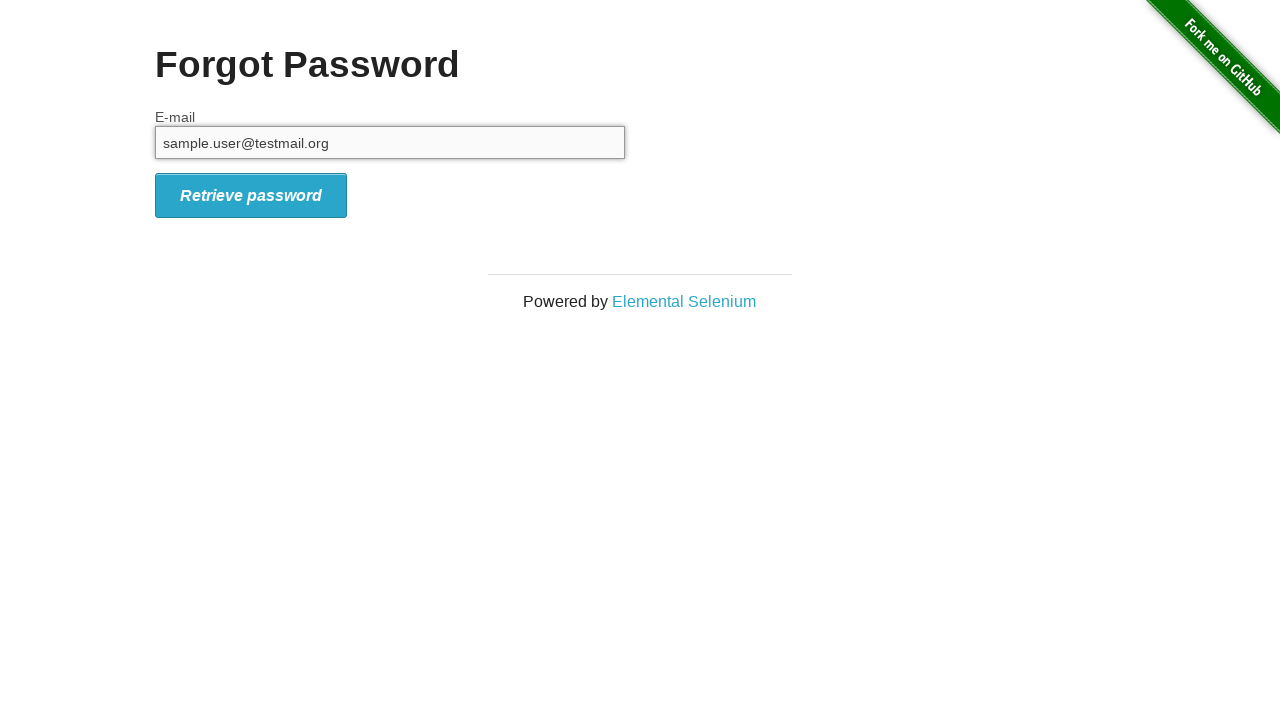